Tests JavaScript confirm dialog by clicking the second button, dismissing the confirm dialog, and verifying the result message does not contain "successfully"

Starting URL: https://the-internet.herokuapp.com/javascript_alerts

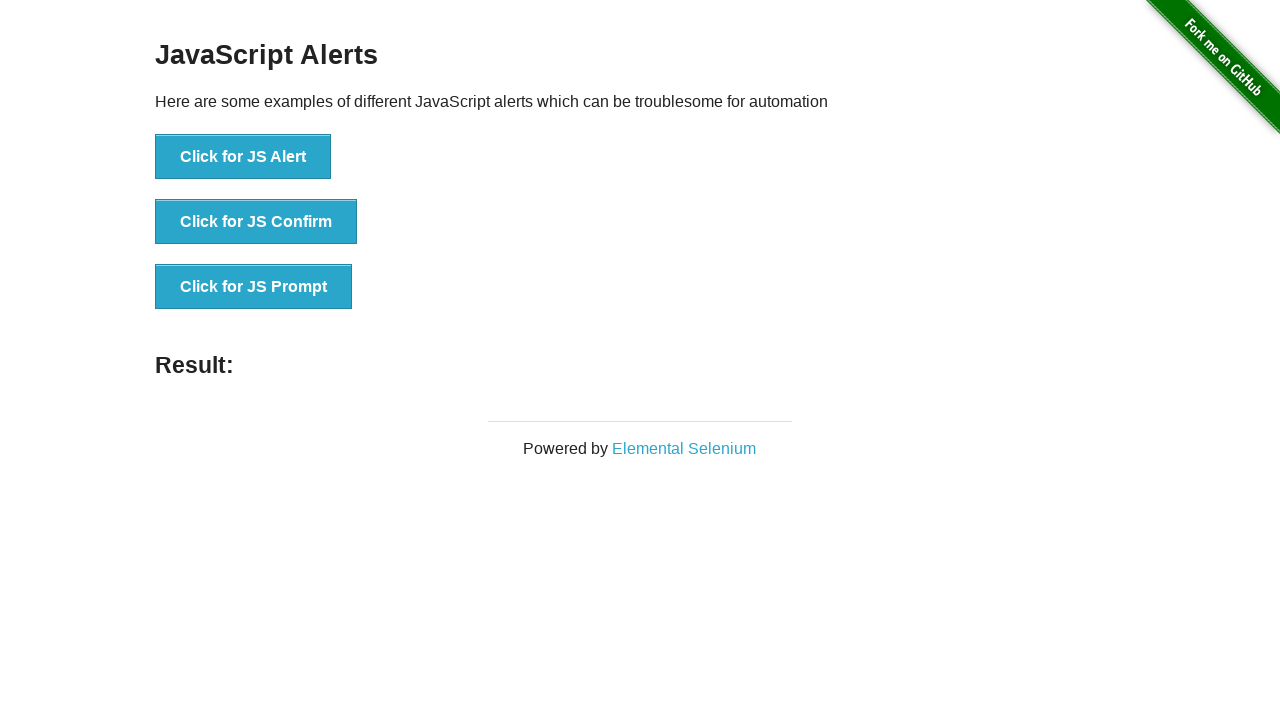

Set up dialog handler to dismiss the confirm dialog
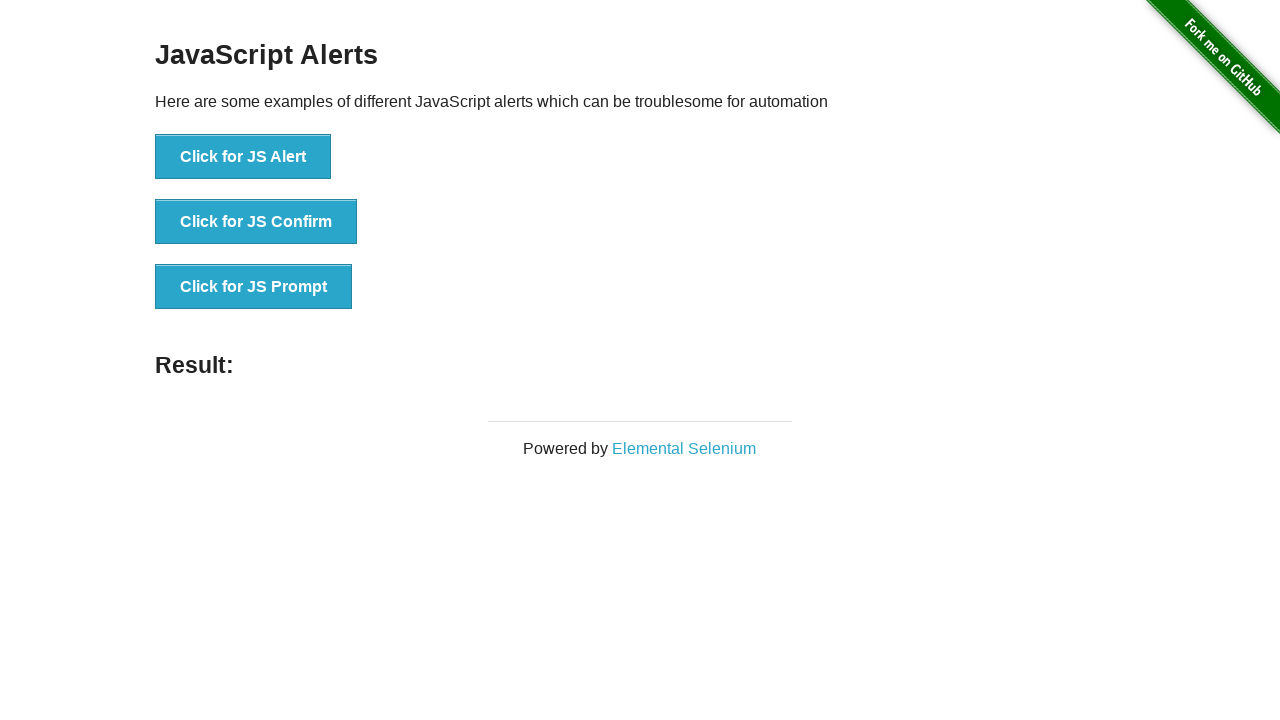

Clicked the JS Confirm button at (256, 222) on button[onclick='jsConfirm()']
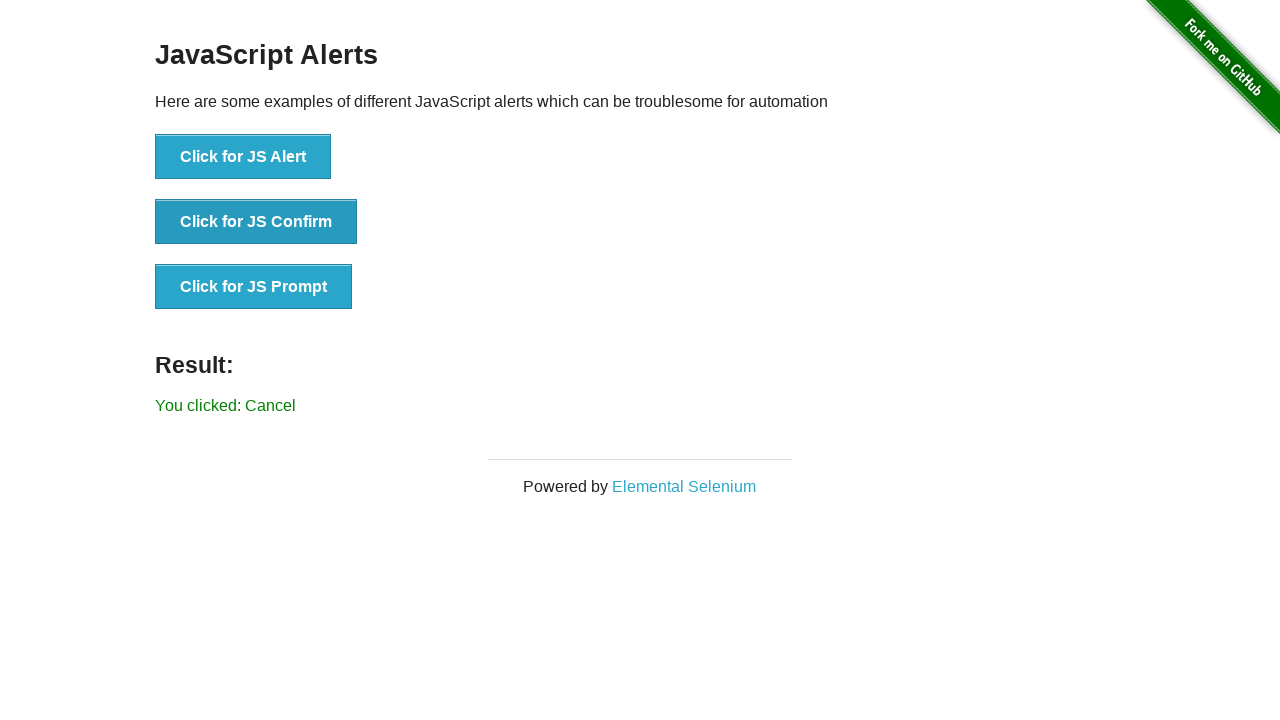

Waited for result message to appear
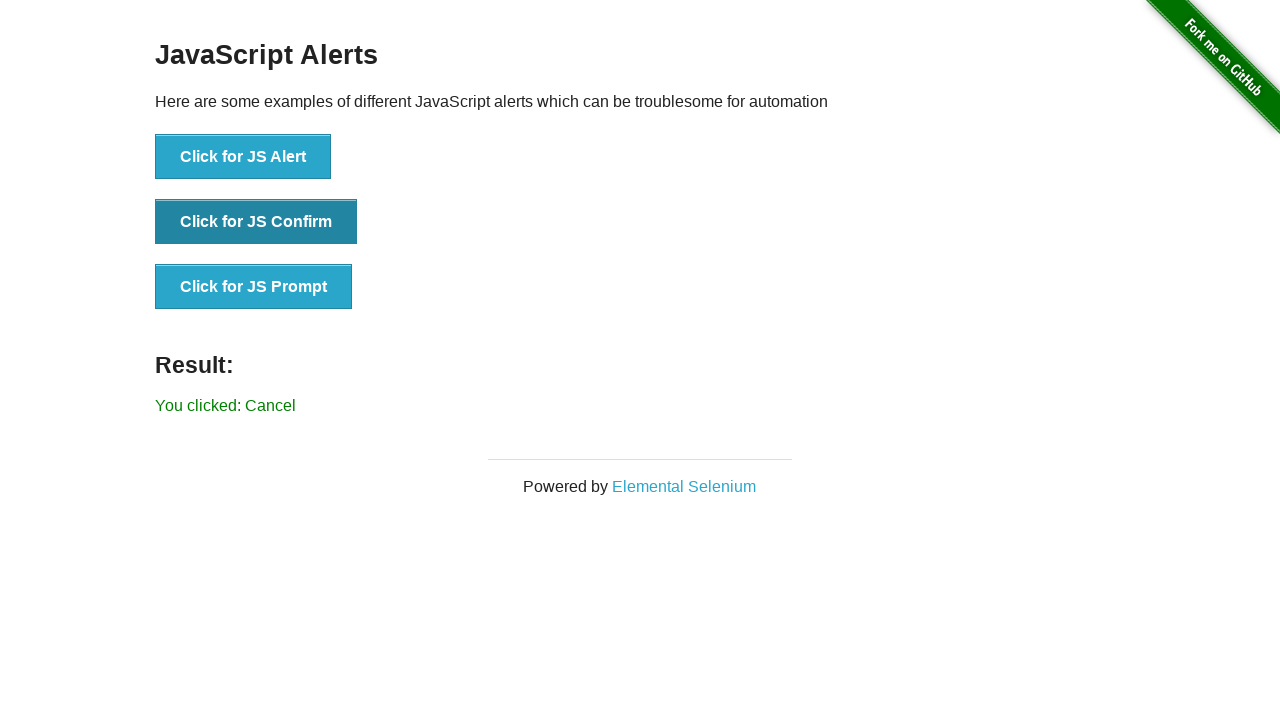

Retrieved result message text
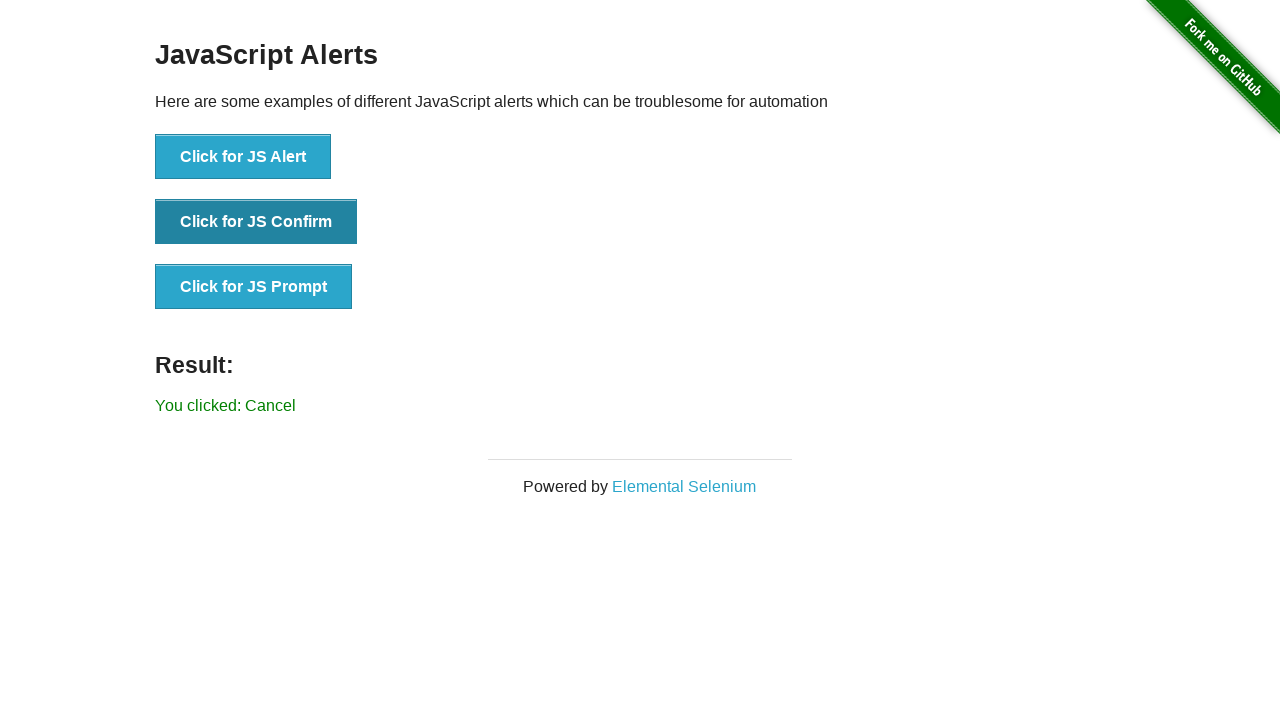

Verified that result message does not contain 'Succesfully'
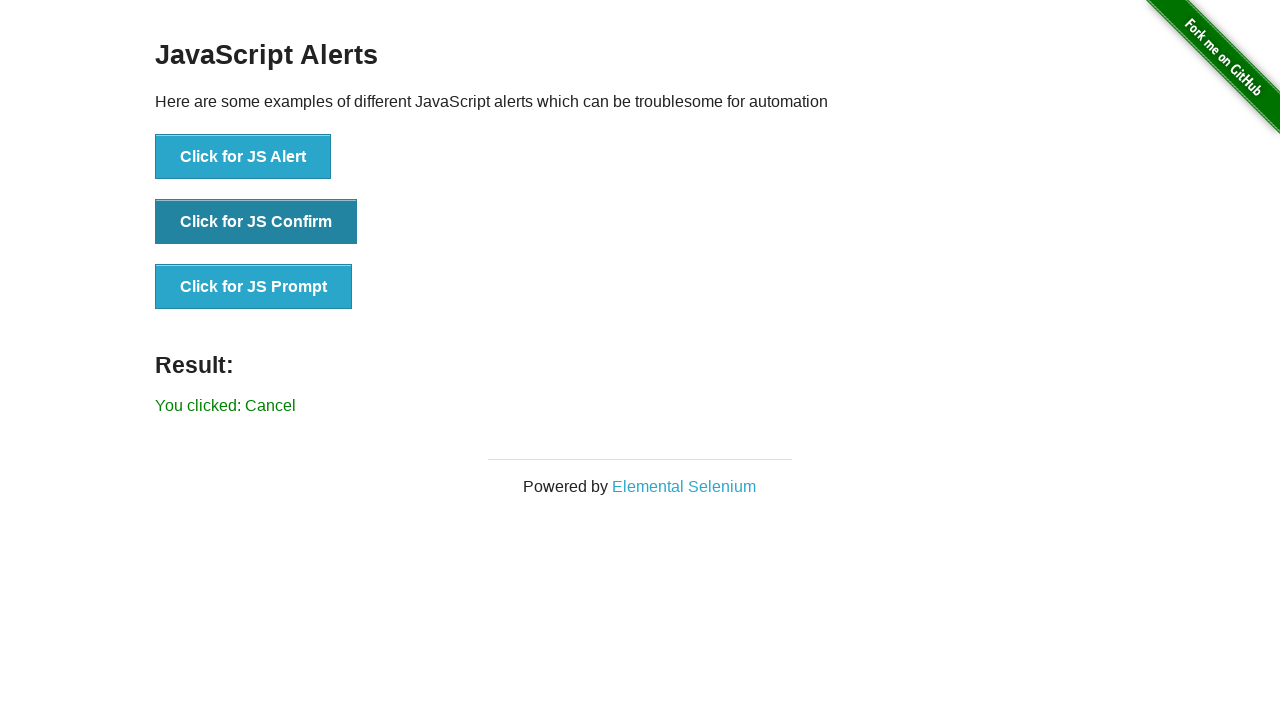

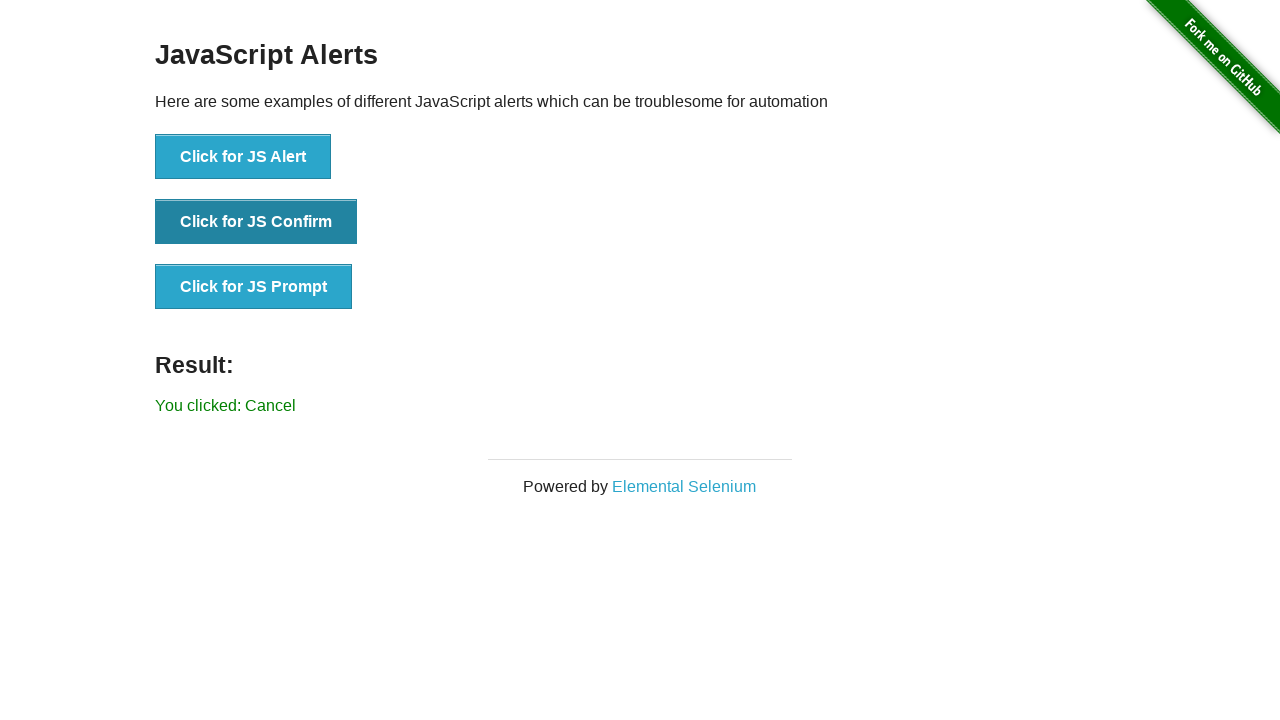